Tests various browser popup dialogs (alert, confirm, prompt) by clicking buttons and handling the dialogs with accept/dismiss actions, then verifying the results

Starting URL: https://practice-automation.com/popups/

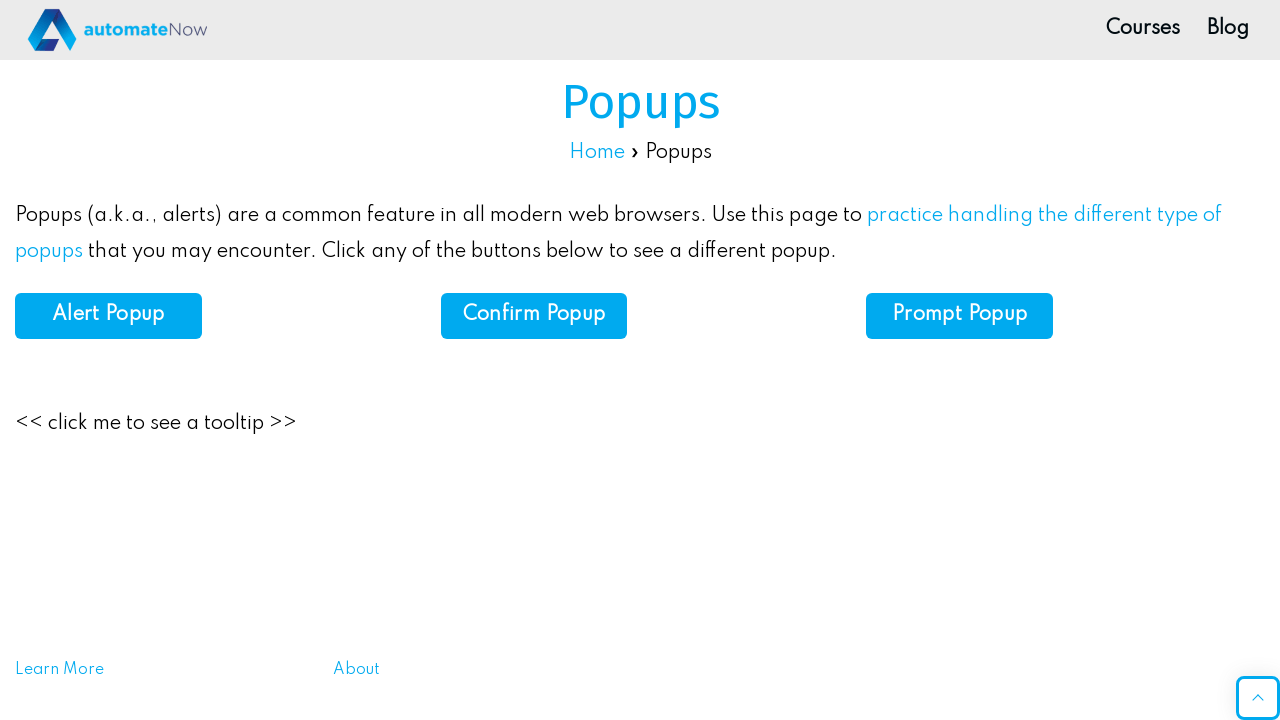

Set up alert dialog handler and clicked alert button at (108, 316) on button#alert
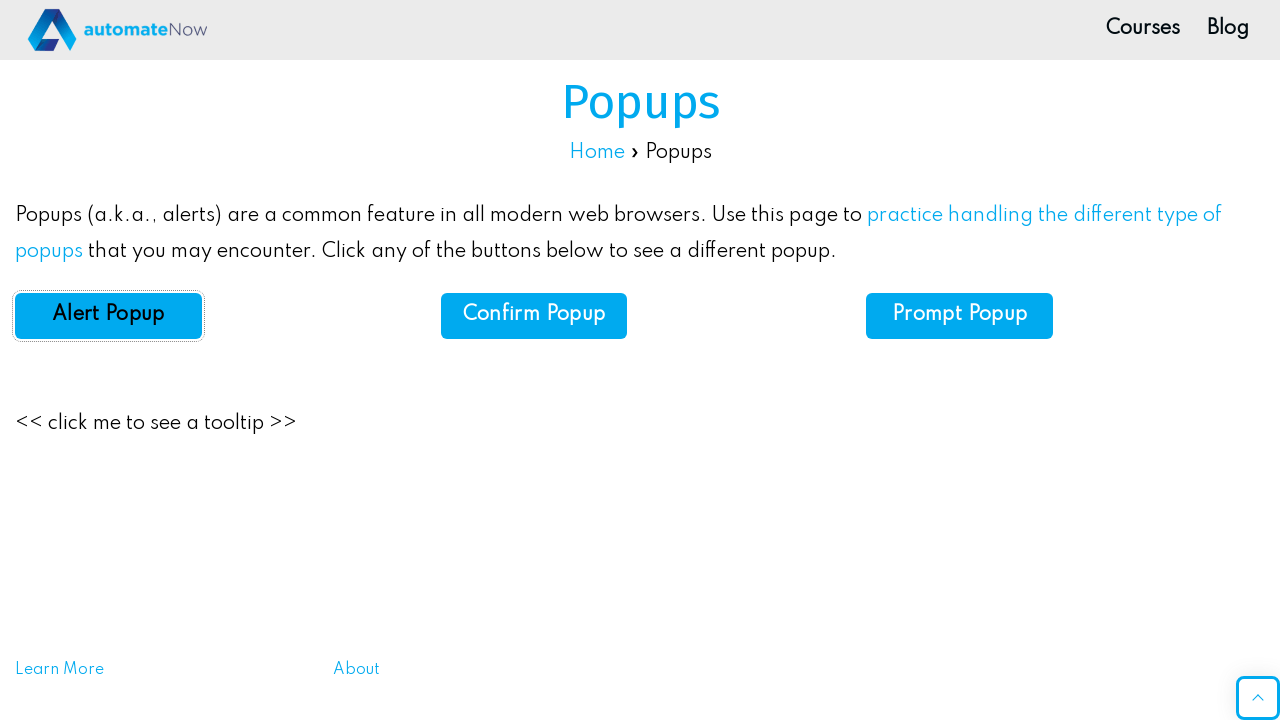

Set up confirm dialog handler and clicked confirm button at (534, 316) on button#confirm
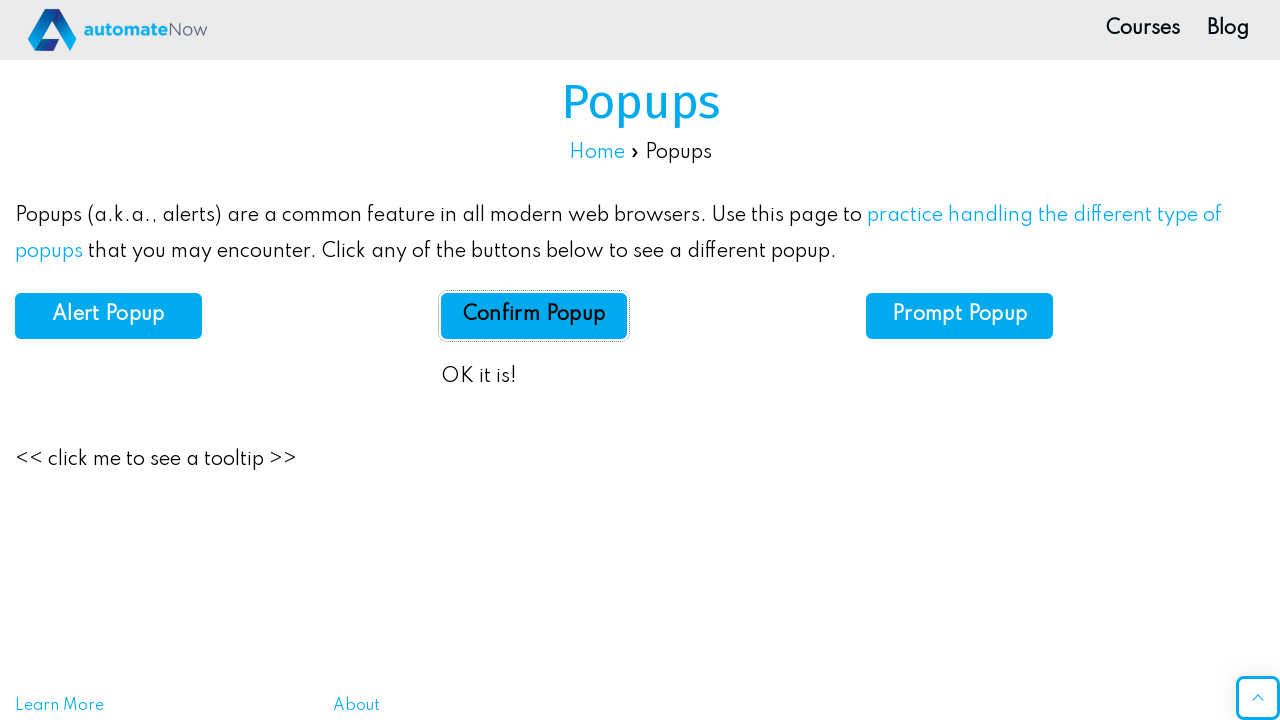

Verified confirm result shows 'OK it is!' after accepting
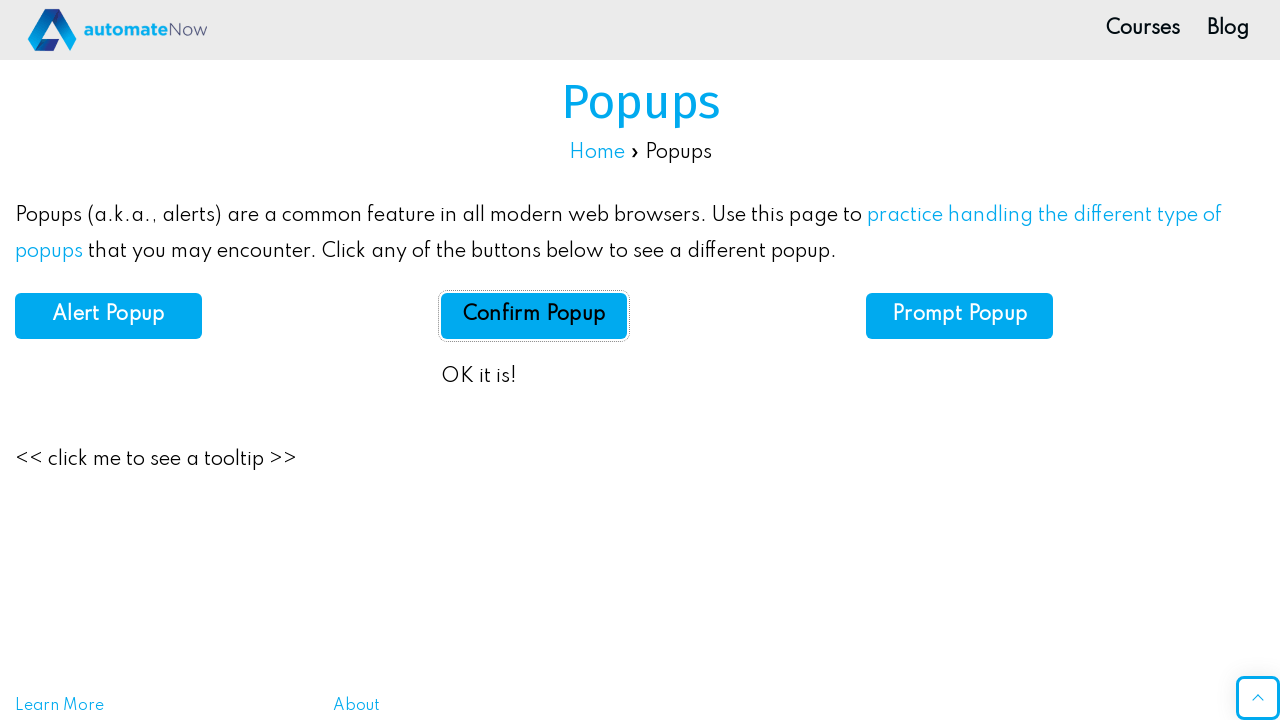

Set up confirm dialog handler to dismiss and clicked confirm button at (534, 316) on button#confirm
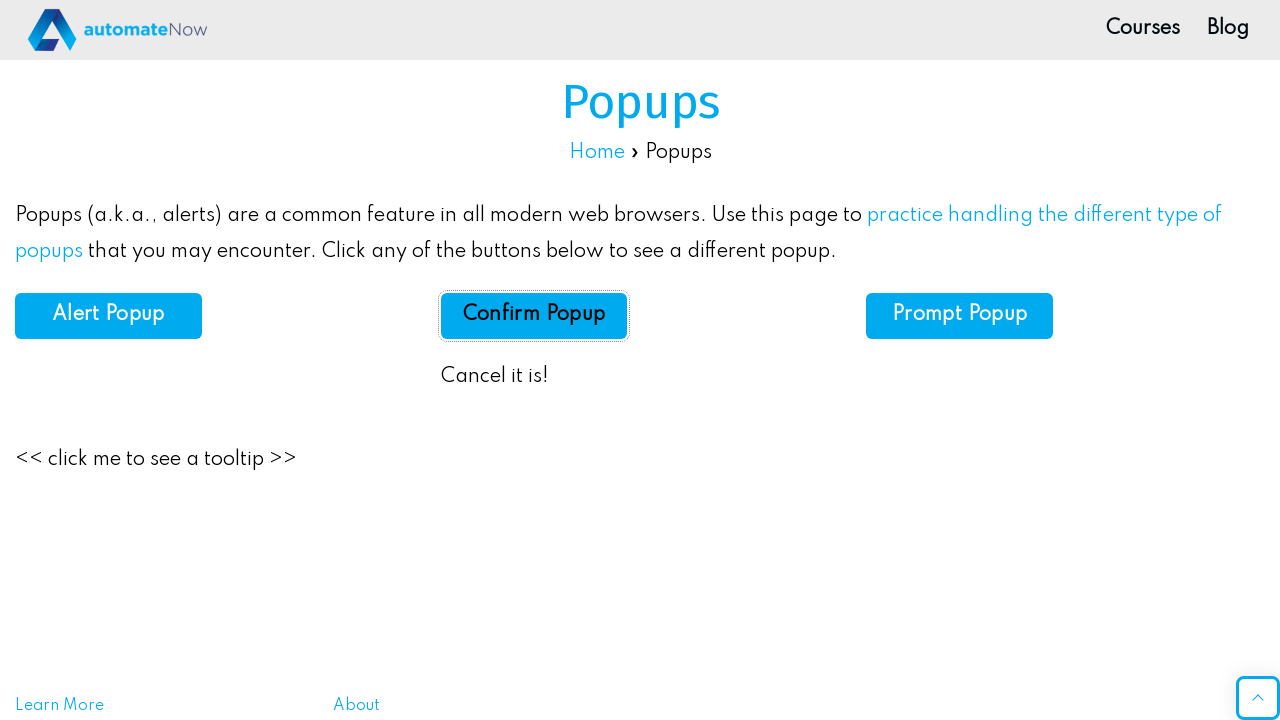

Verified confirm result shows 'Cancel it is!' after dismissing
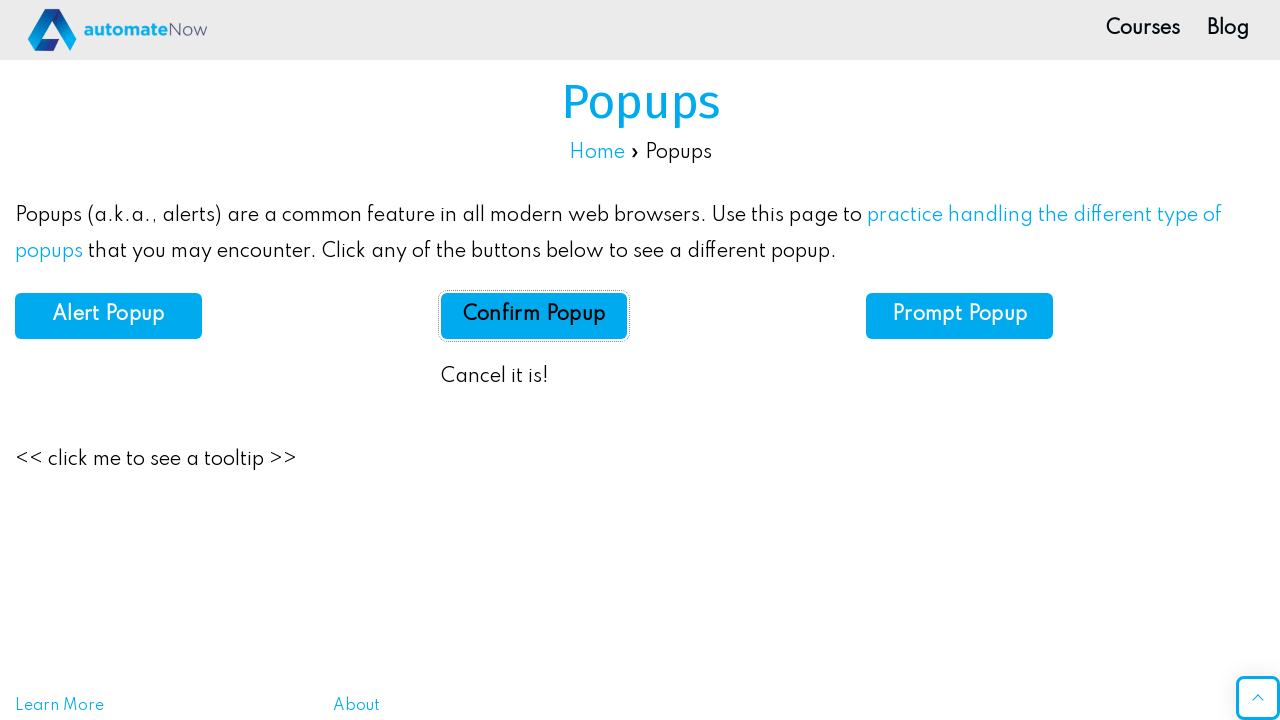

Set up prompt dialog handler with text 'test' and clicked prompt button at (960, 316) on button#prompt
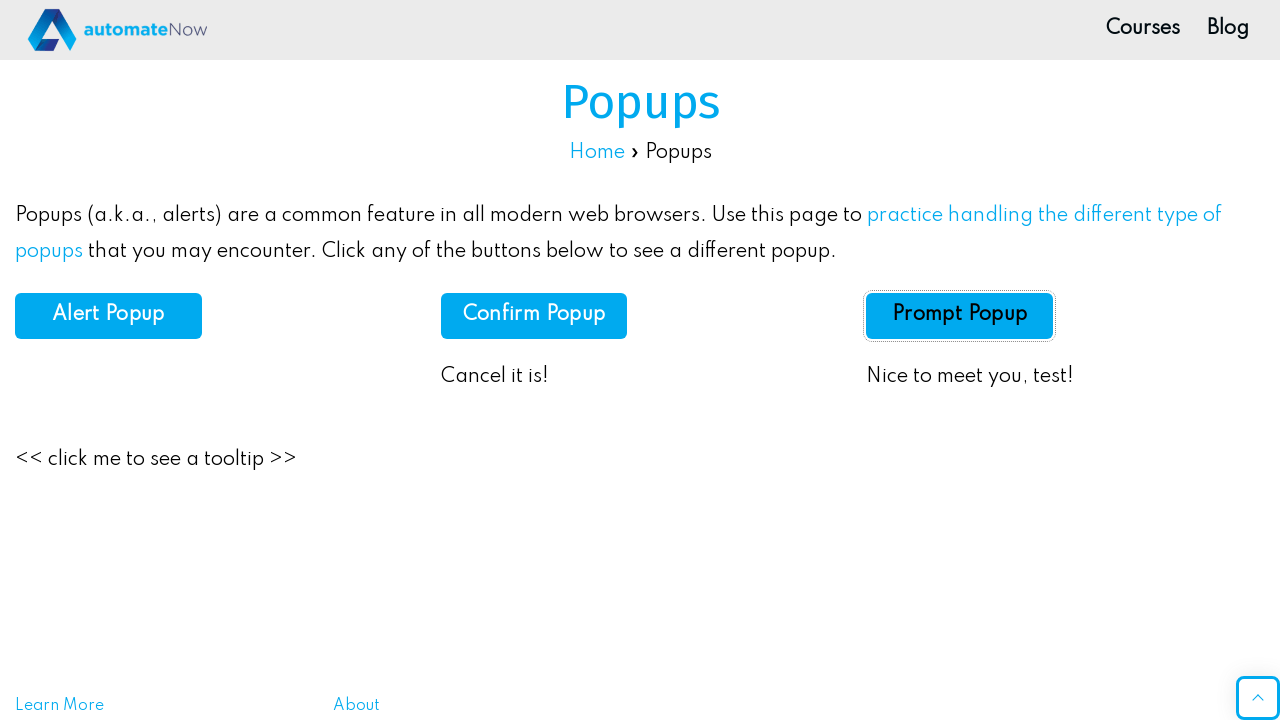

Verified prompt result shows 'Nice to meet you, test!' after accepting with text
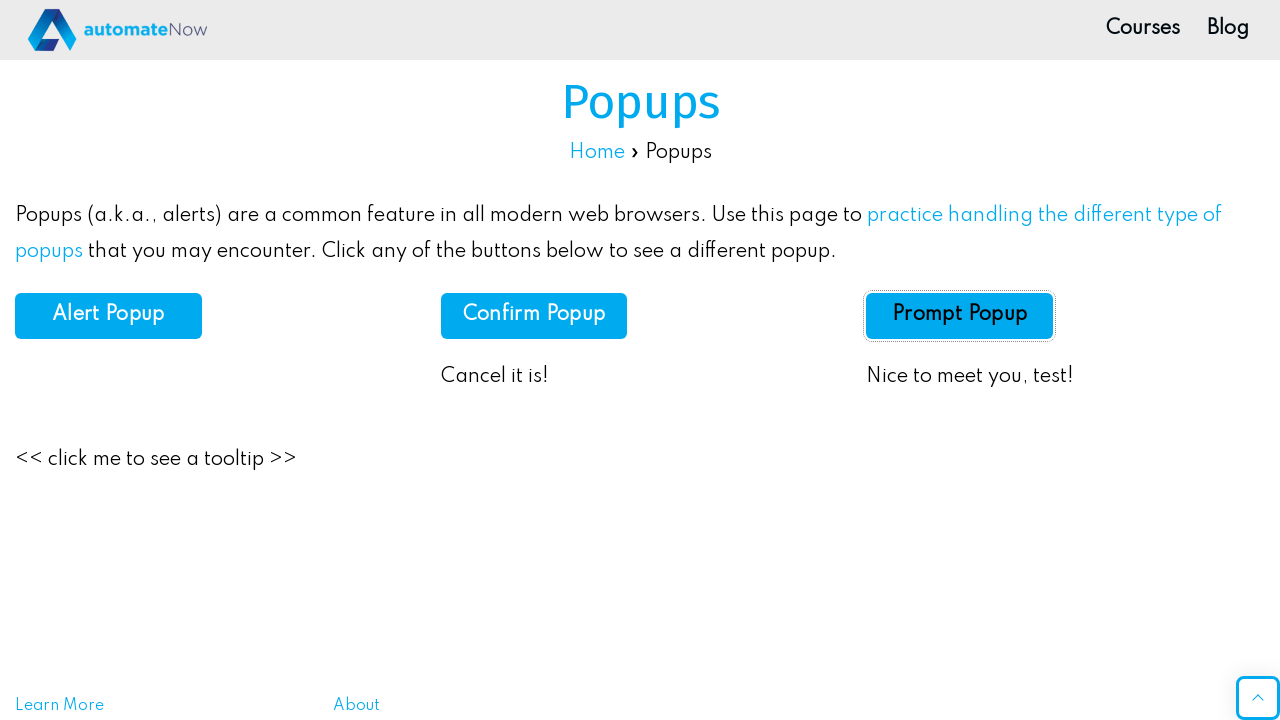

Set up prompt dialog handler to dismiss and clicked prompt button at (960, 316) on button#prompt
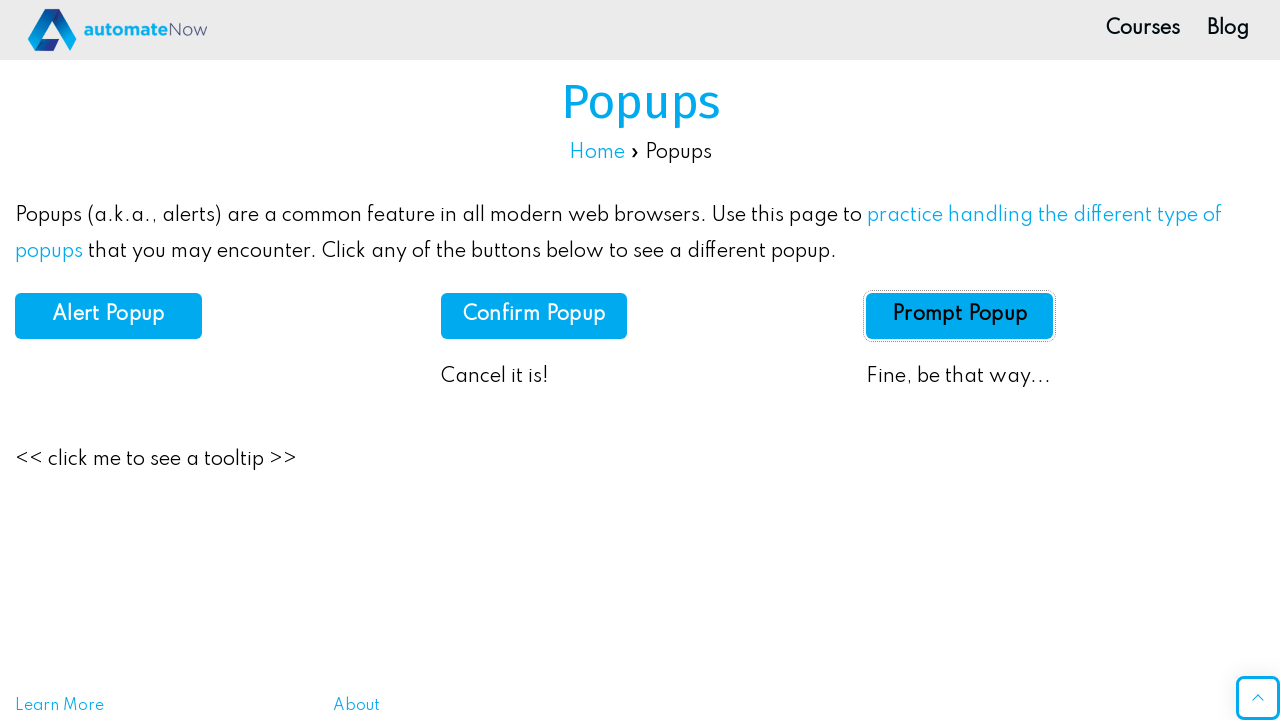

Verified prompt result shows 'Fine, be that way...' after dismissing
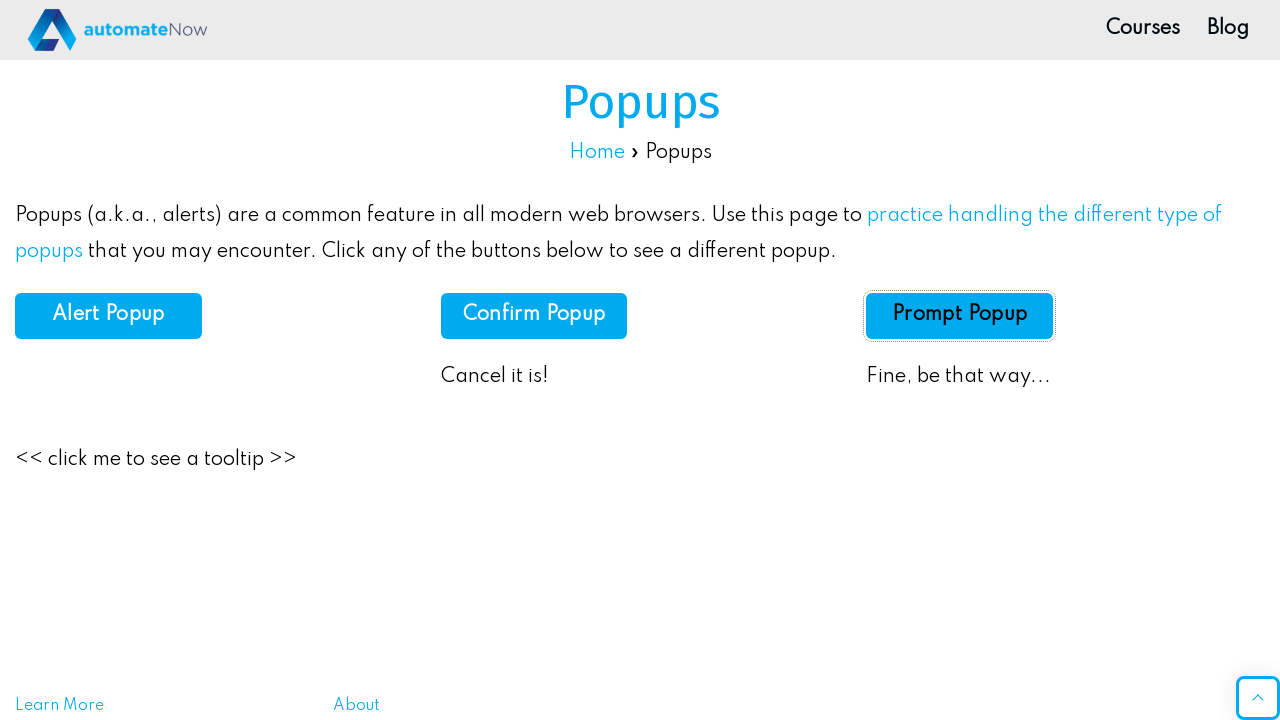

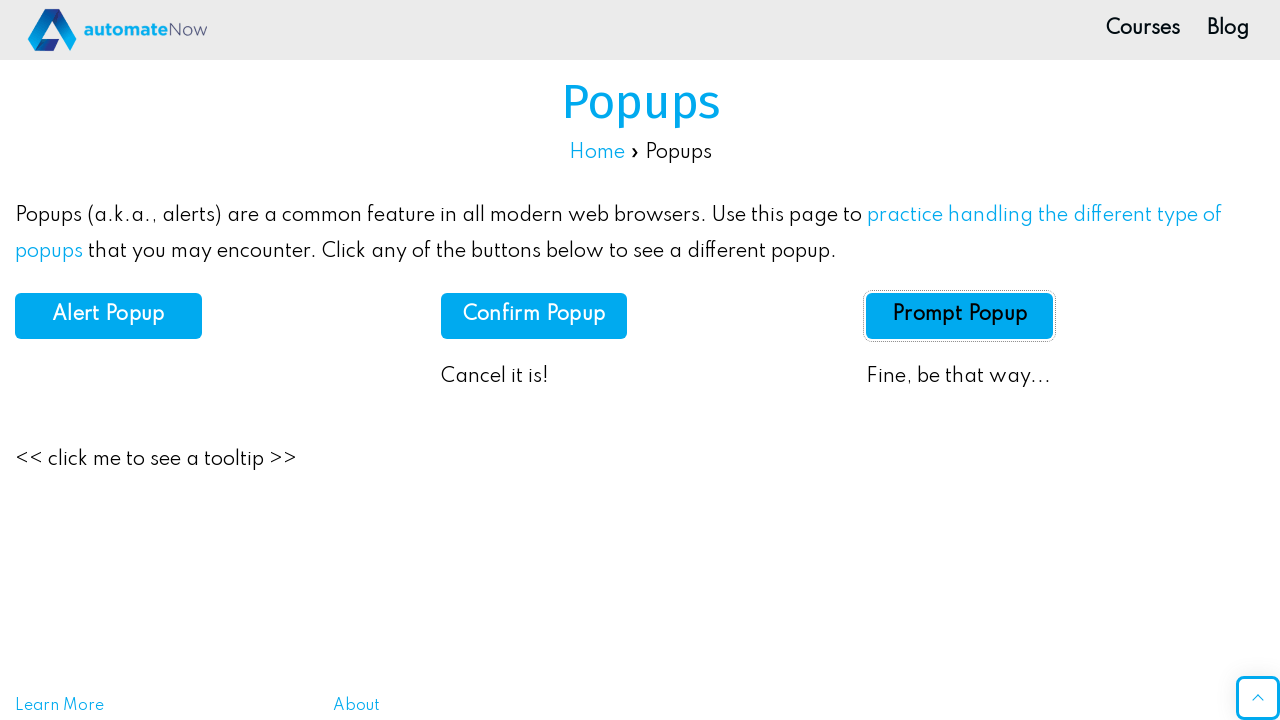